Tests a web form by clicking on a text input field and entering text into it on Selenium's demo web form page

Starting URL: https://www.selenium.dev/selenium/web/web-form.html

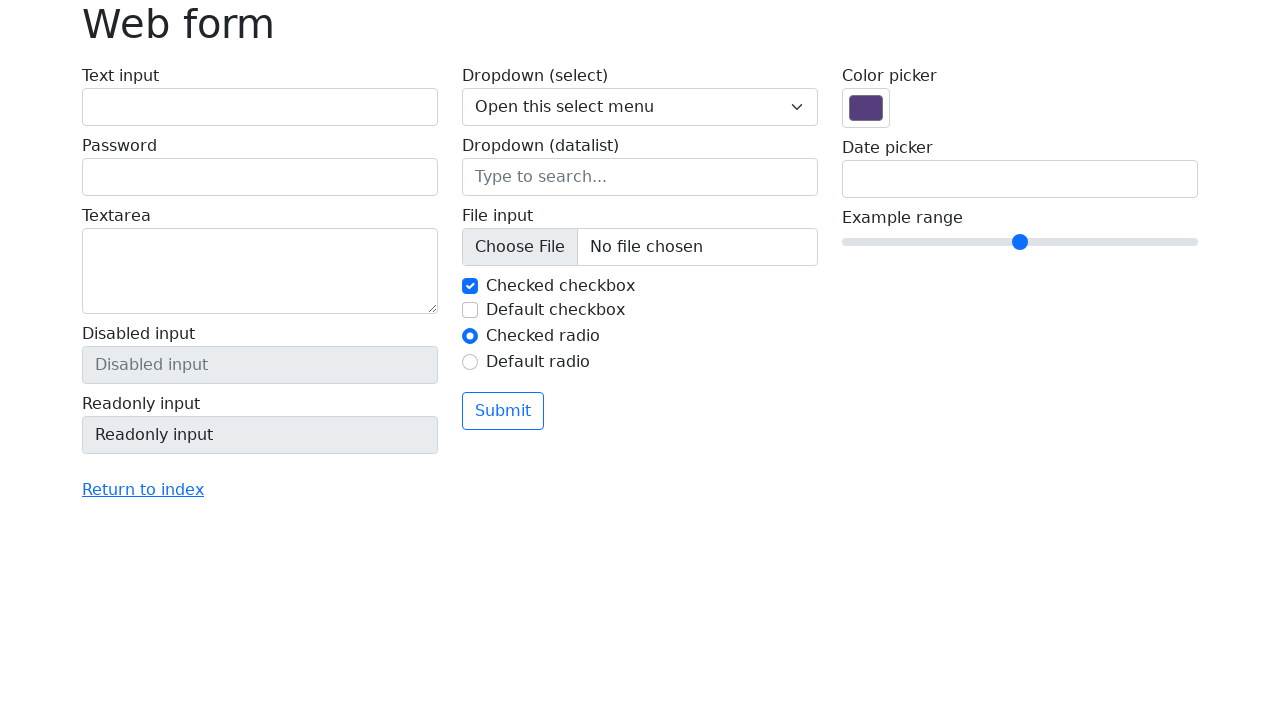

Clicked on the text input field at (260, 107) on input[name='my-text']
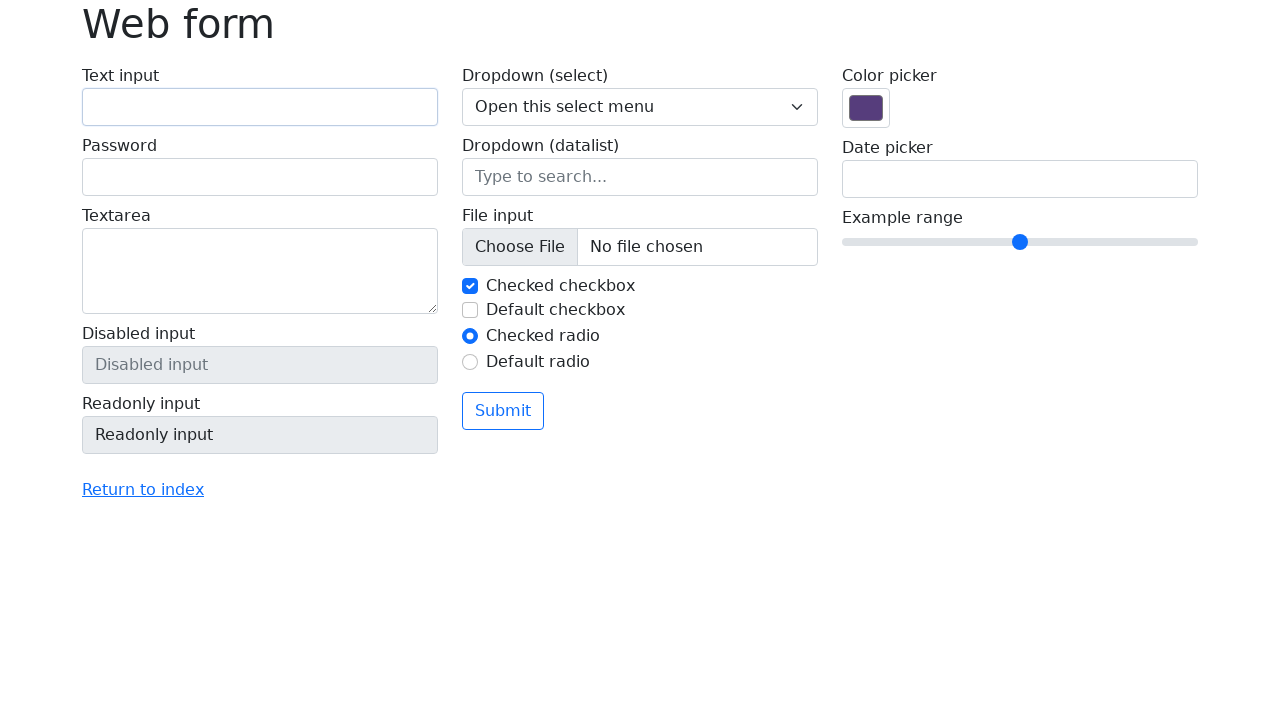

Filled text input field with 'sample test input' on input[name='my-text']
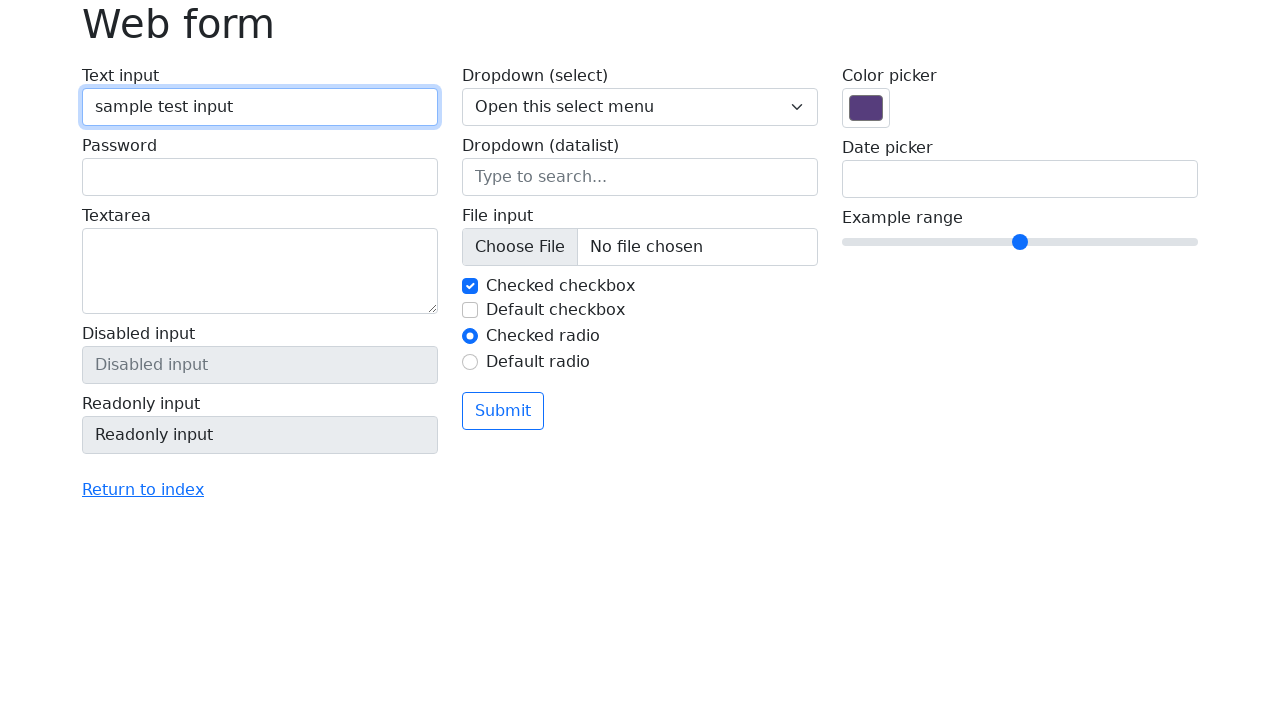

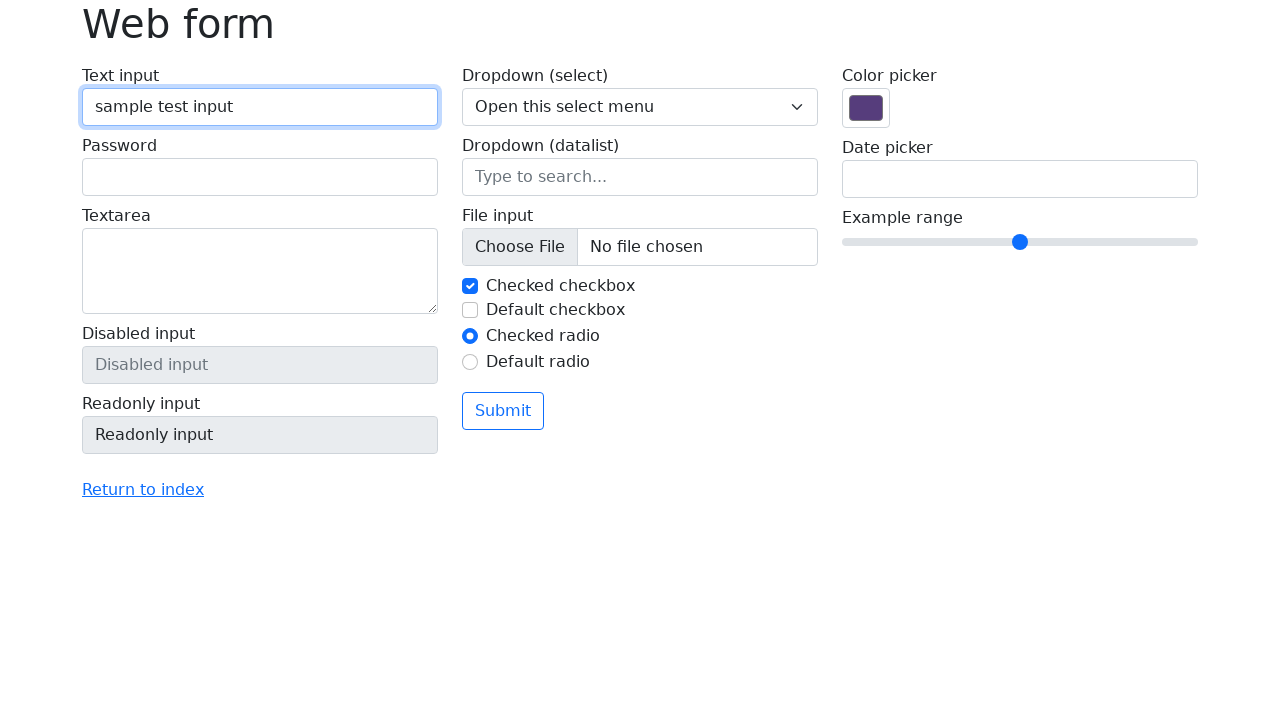